Fills out a sign-up form with first name, last name, and email, then submits it

Starting URL: http://secure-retreat-92358.herokuapp.com/

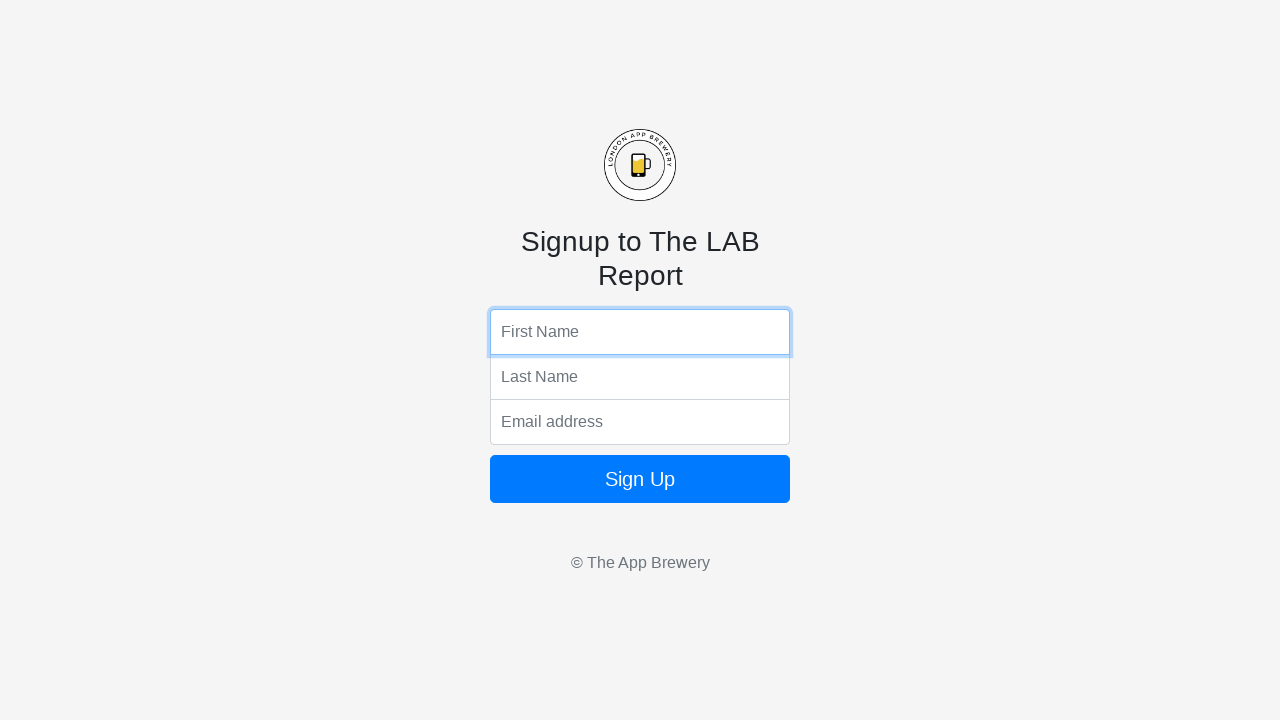

Filled first name field with 'Tiago' on input[name='fName']
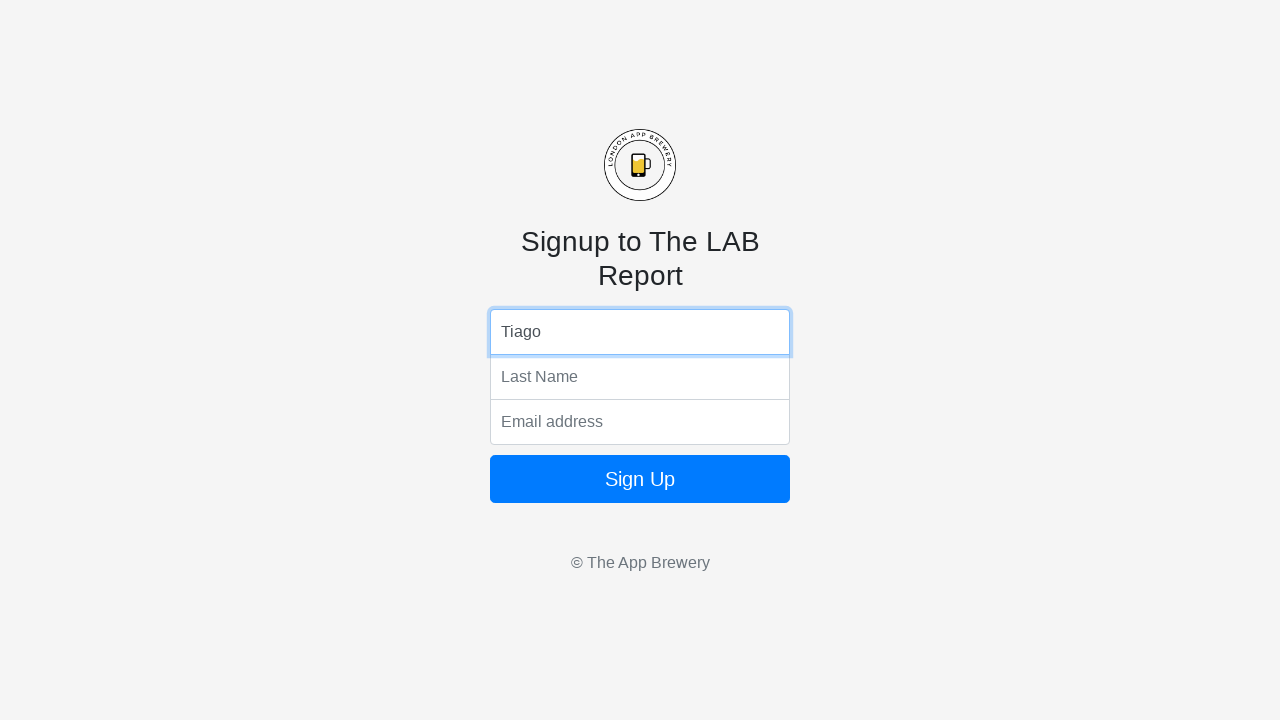

Filled last name field with 'Ribeiro' on input[name='lName']
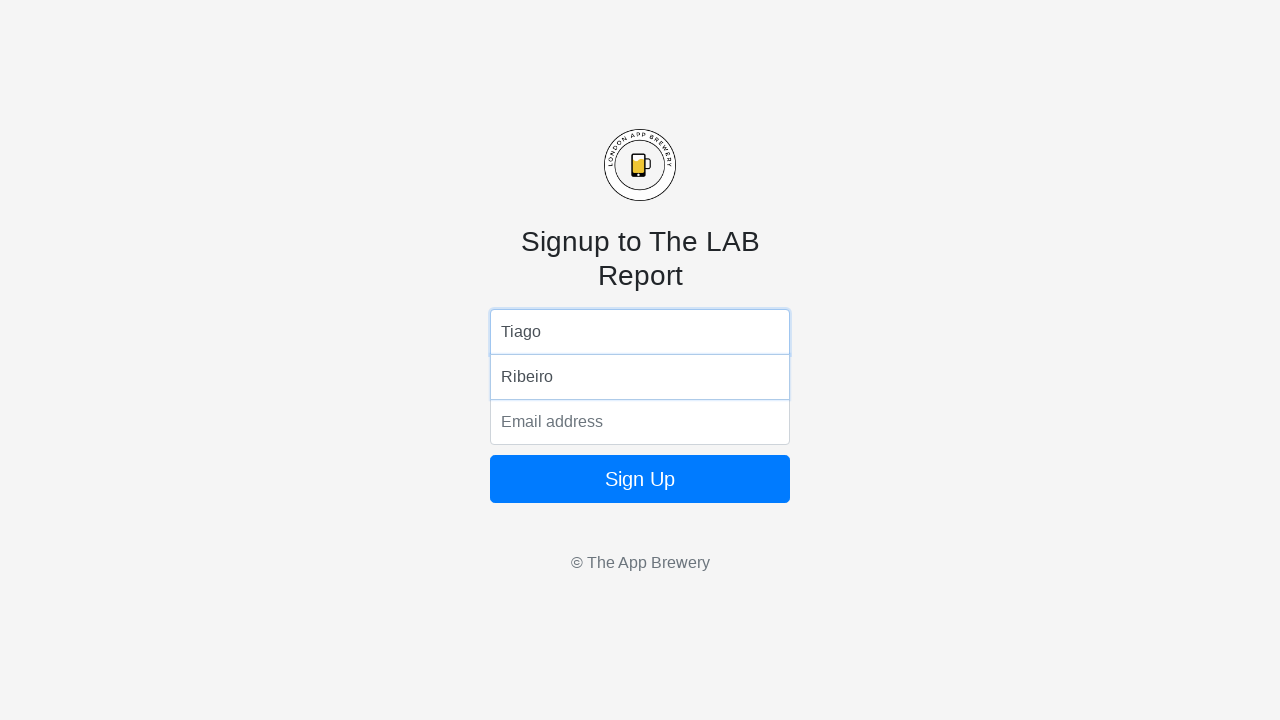

Filled email field with 'tiago.ribeiro@email.com' on input[name='email']
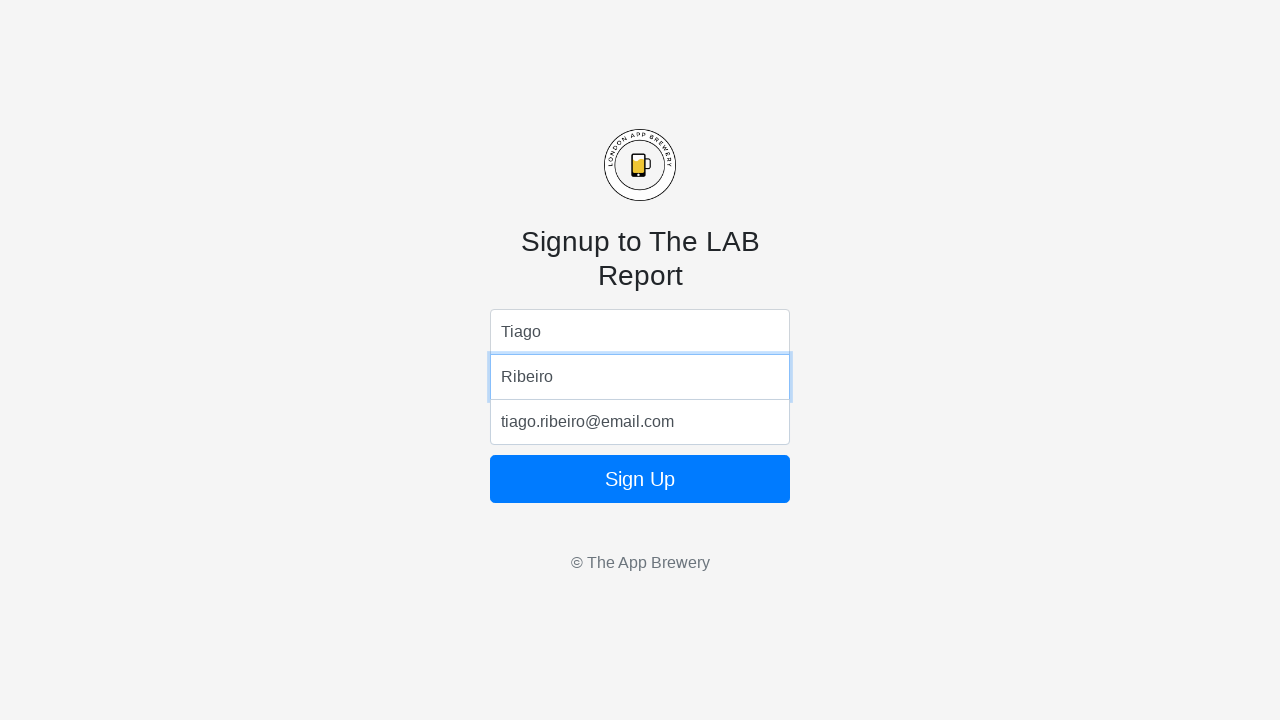

Clicked submit button to submit the sign-up form at (640, 479) on form.form-signin button
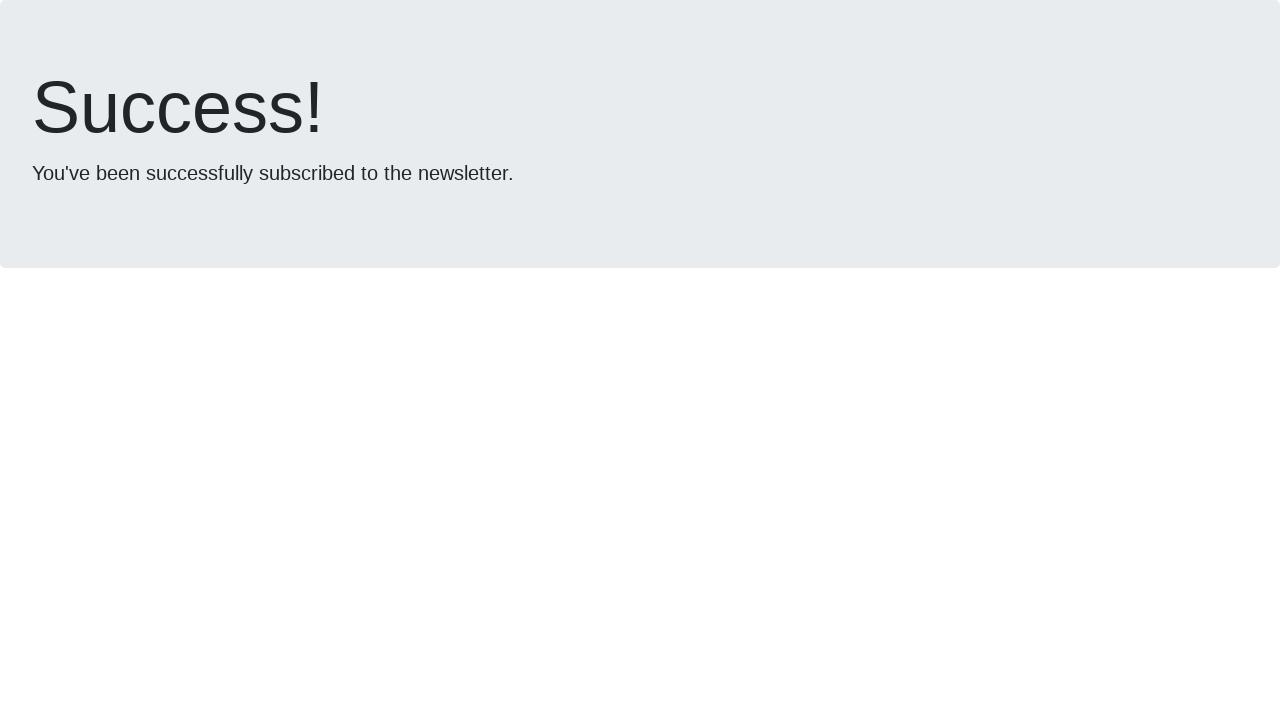

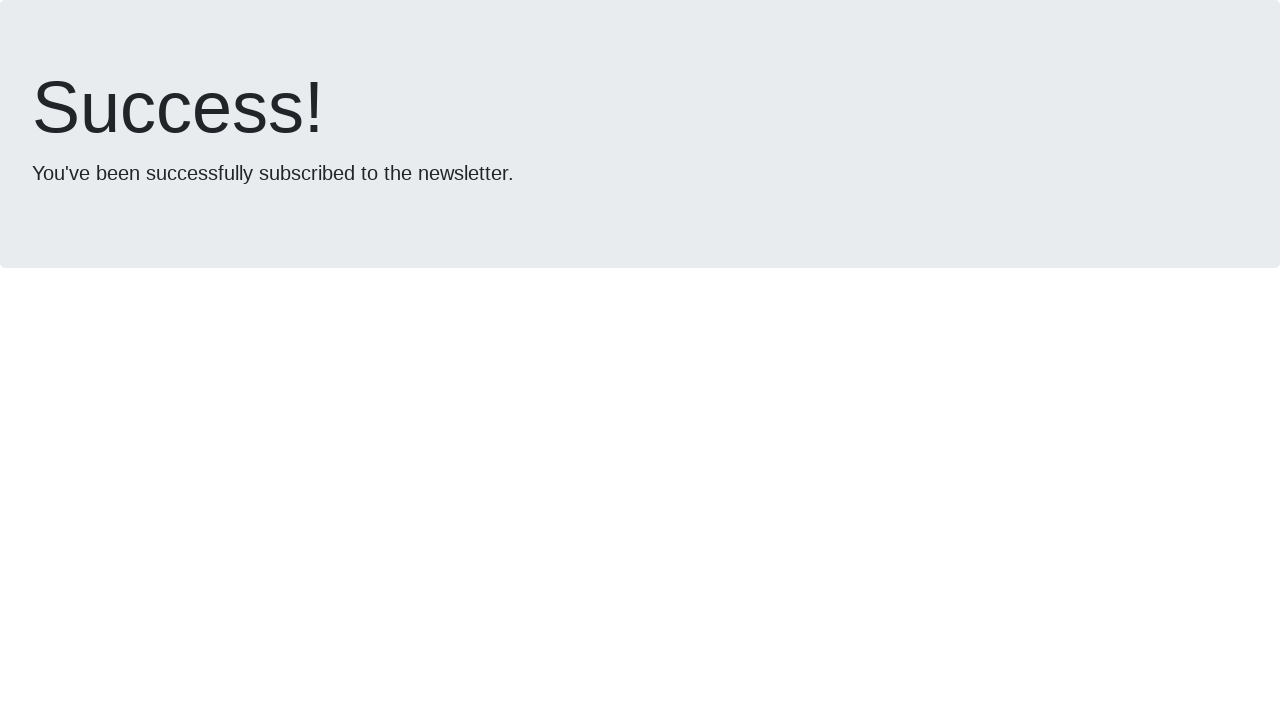